Tests hover functionality by moving the mouse over the first avatar image and verifying that the hidden caption/user information becomes visible.

Starting URL: http://the-internet.herokuapp.com/hovers

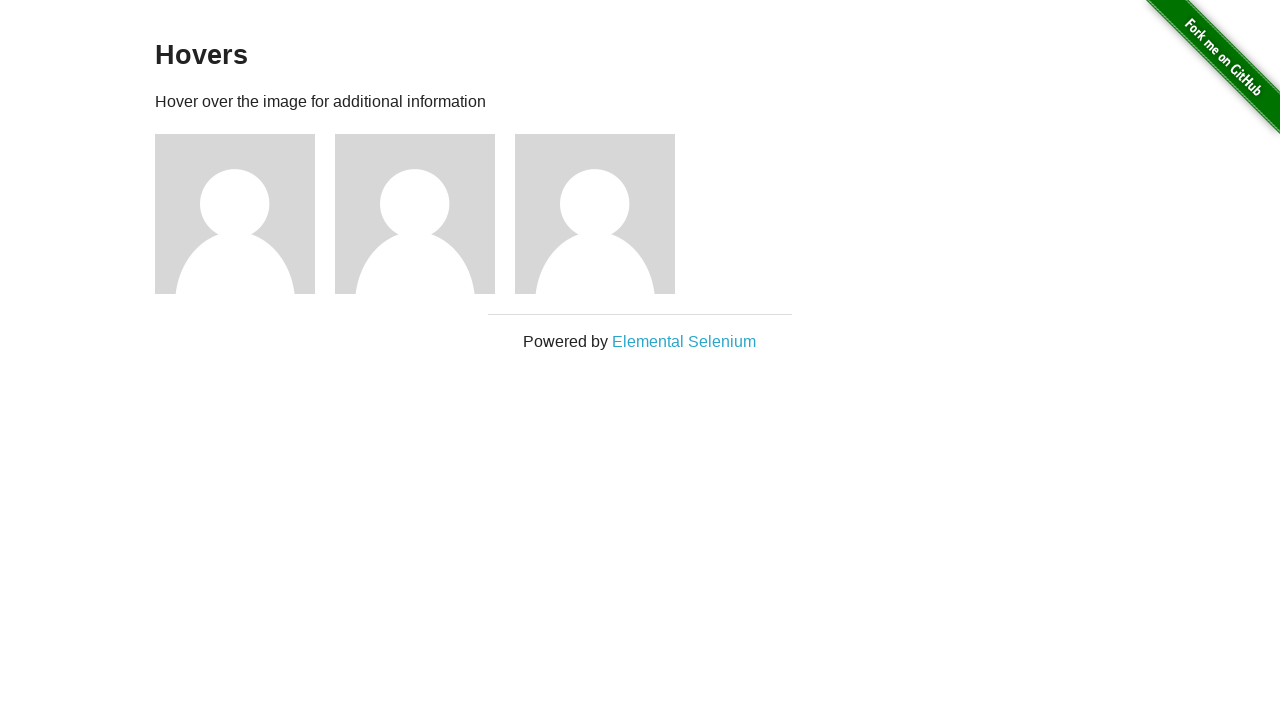

Located the first avatar figure element
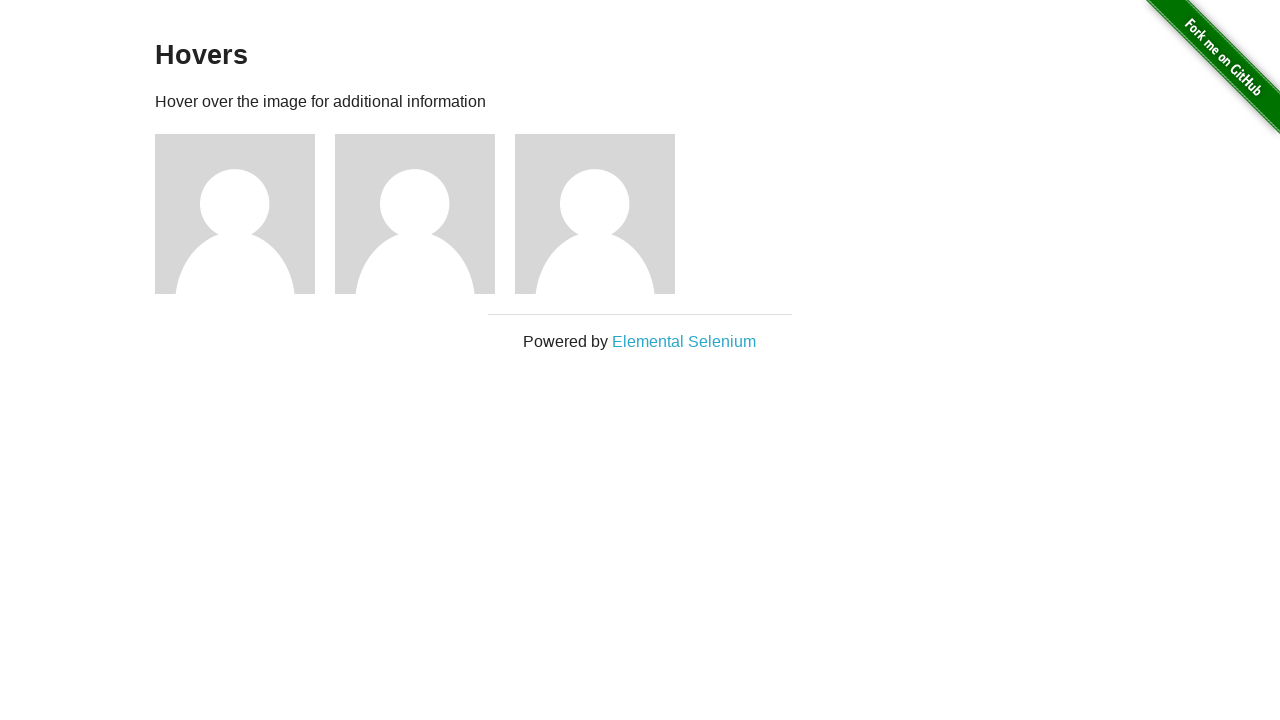

Hovered over the first avatar image at (245, 214) on .figure >> nth=0
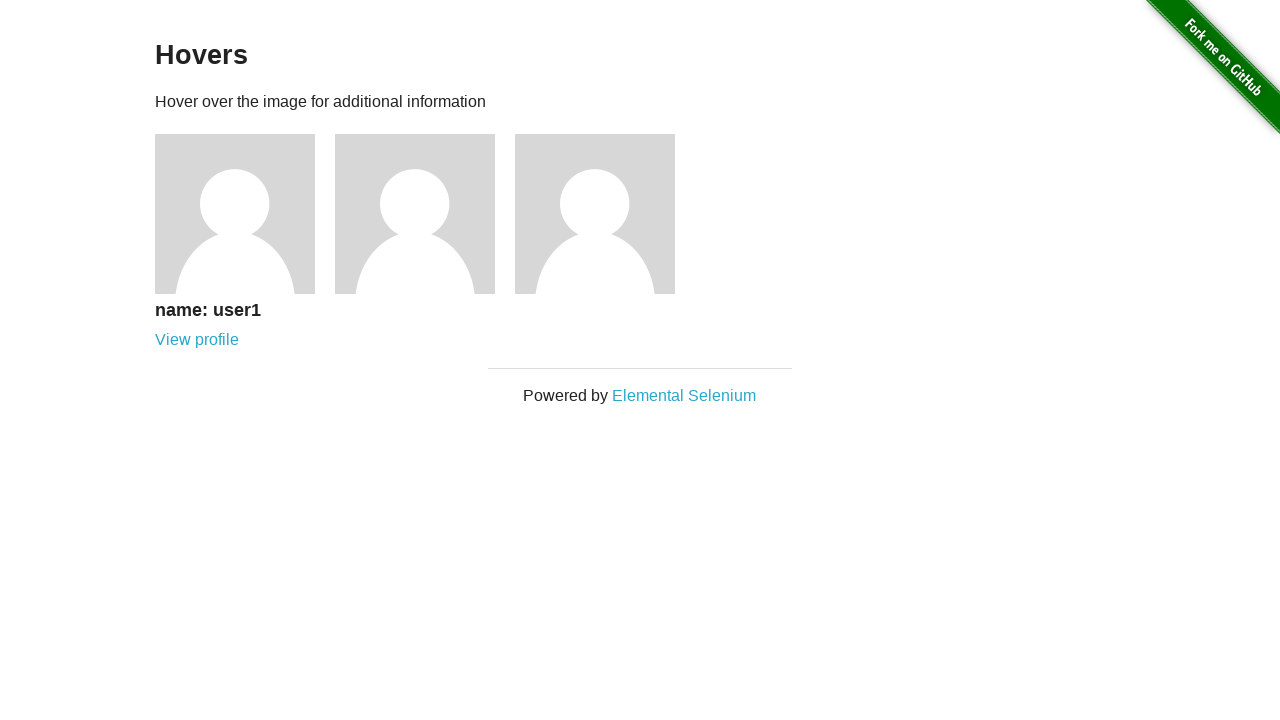

Located the caption element
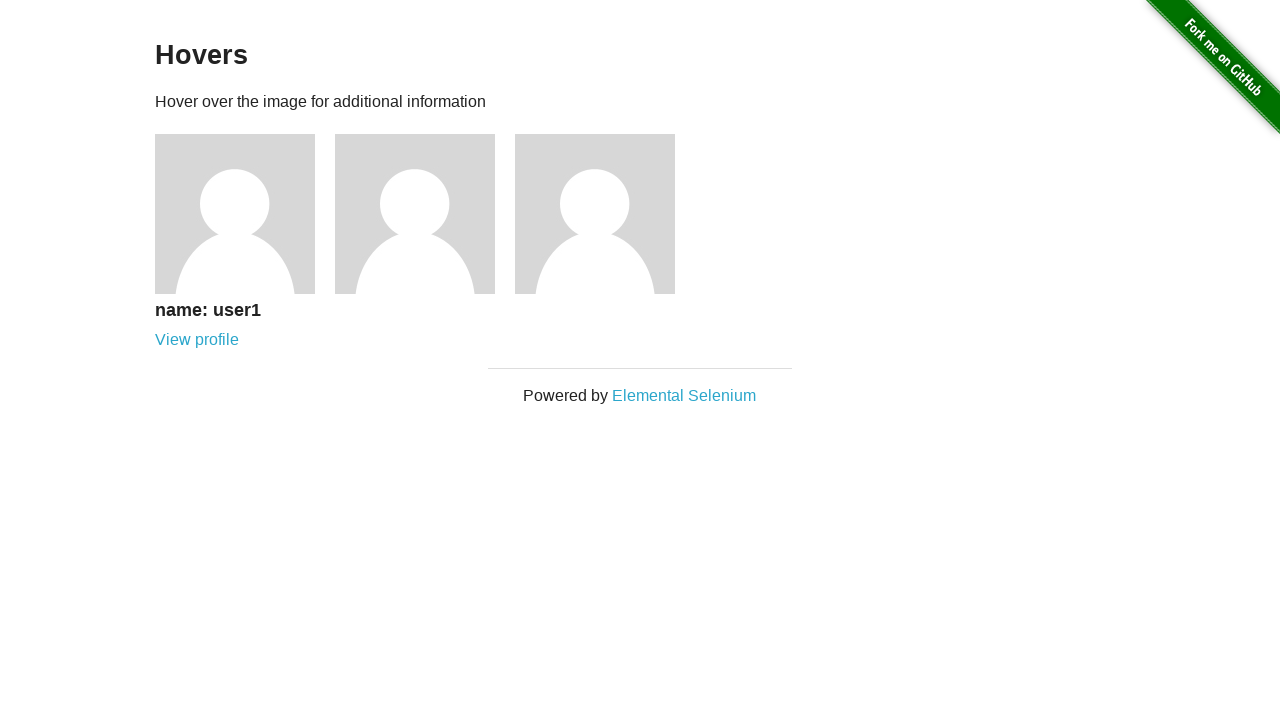

Caption became visible after hover
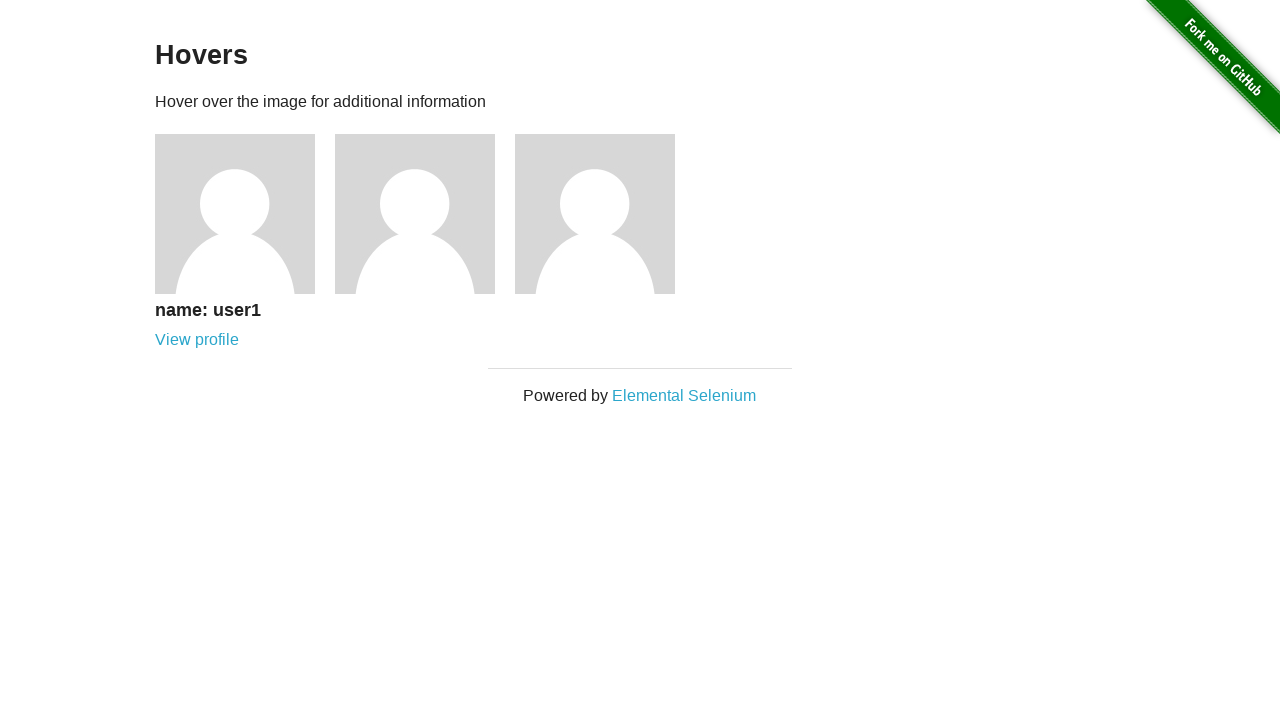

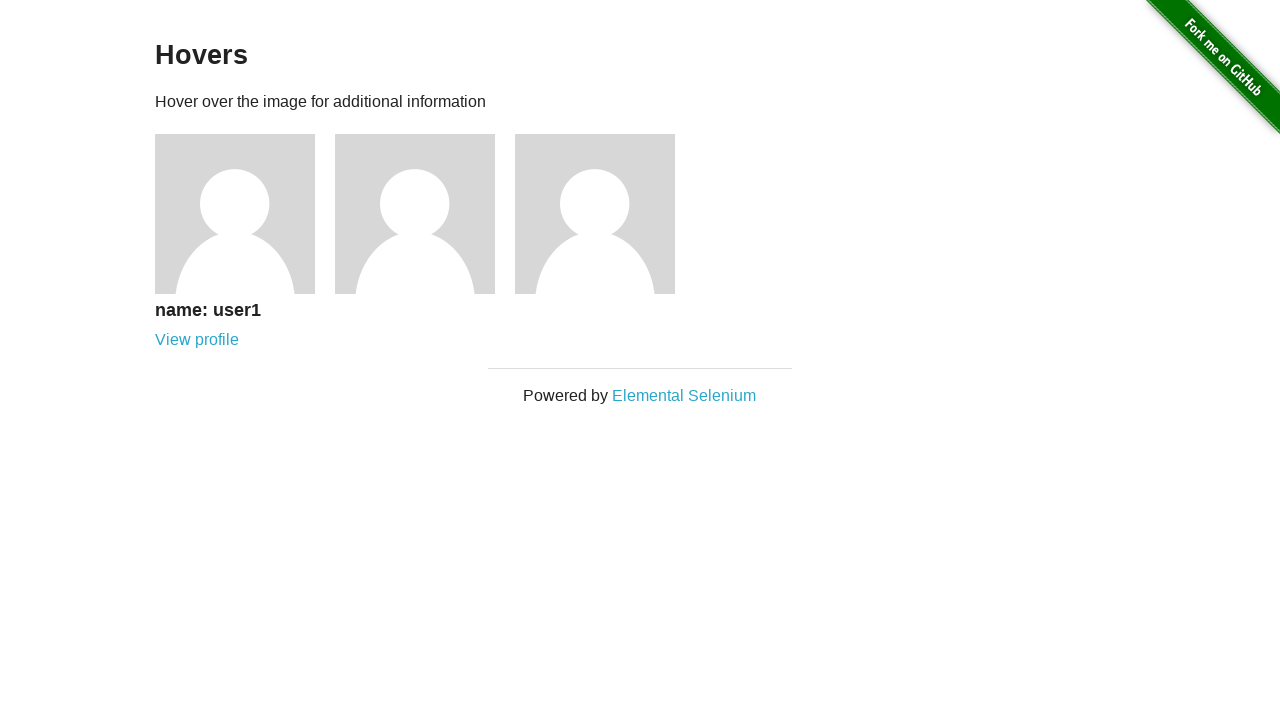